Tests that the Due column in table1 sorts correctly in ascending order by clicking the column header and verifying the values are in ascending order

Starting URL: http://the-internet.herokuapp.com/tables

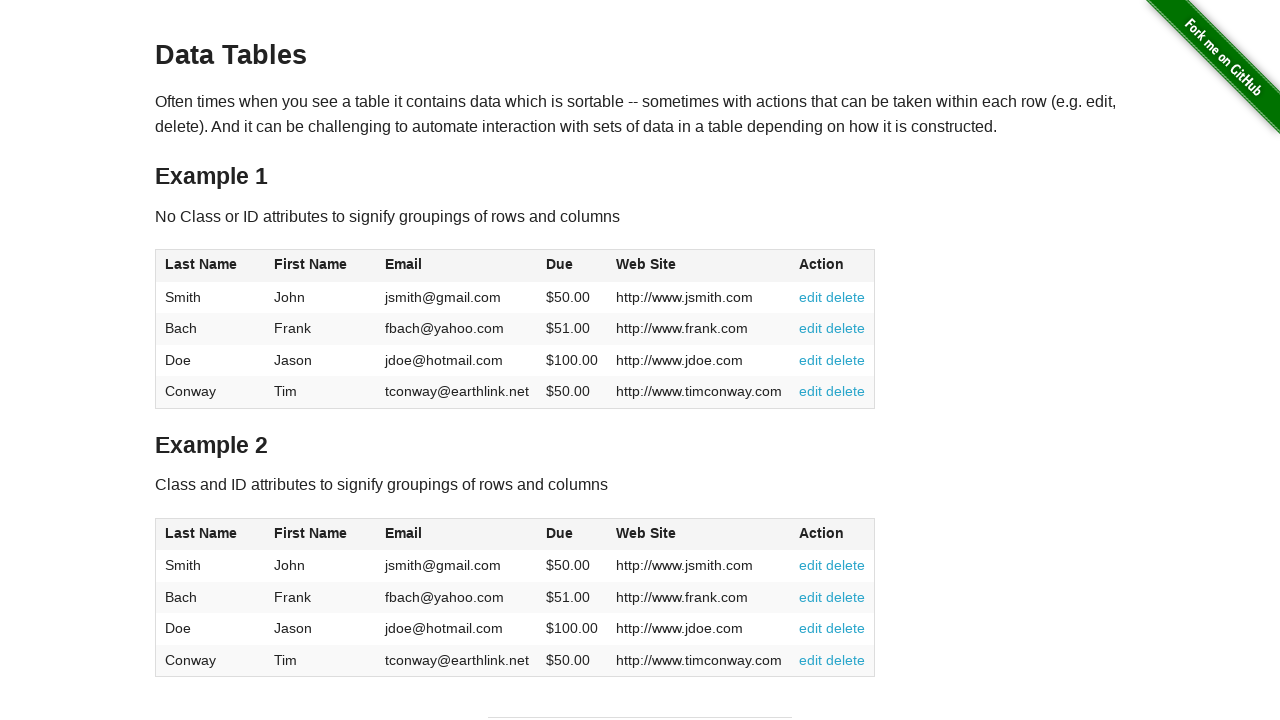

Clicked Due column header (4th column) to sort ascending at (572, 266) on #table1 thead tr th:nth-of-type(4)
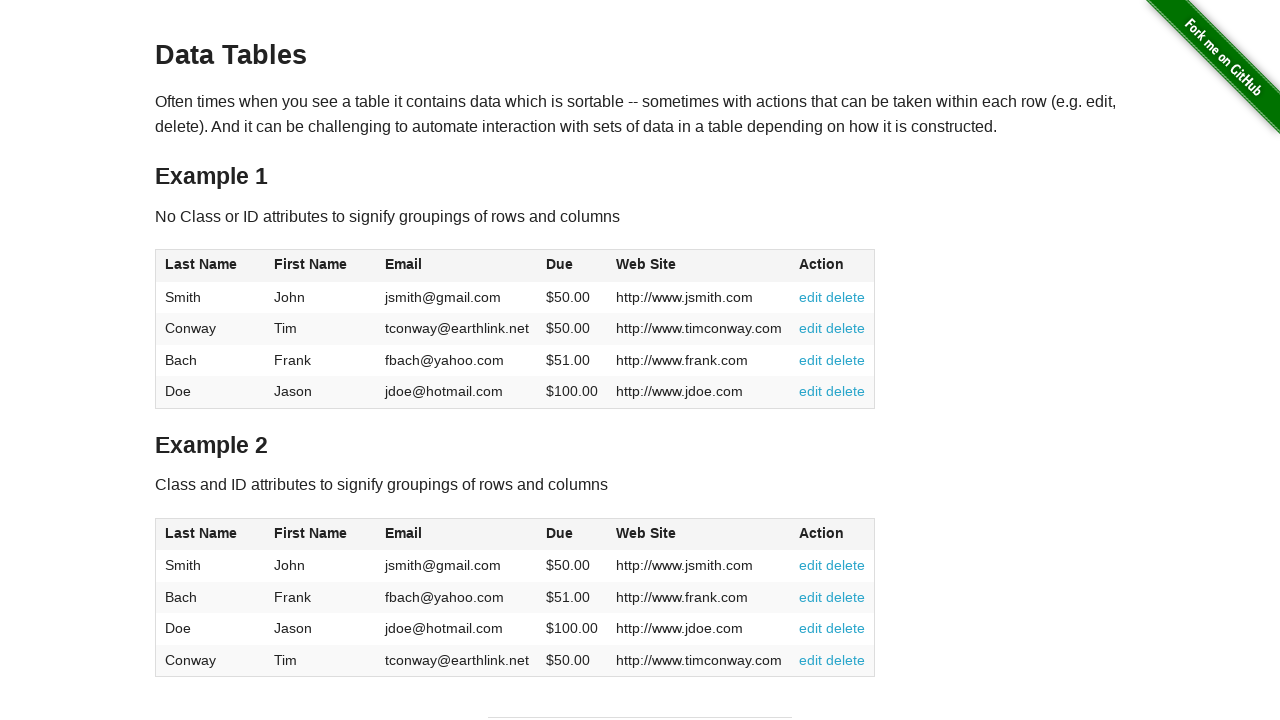

Waited for Due column values in table1 tbody to load
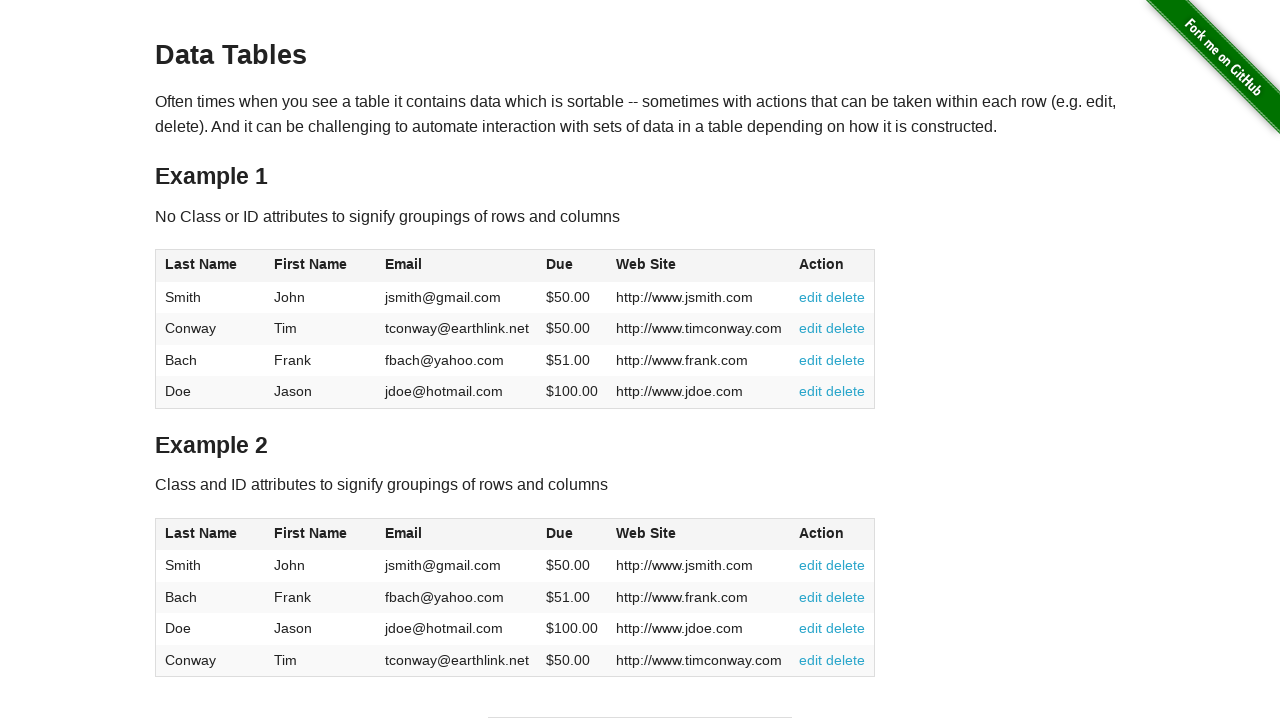

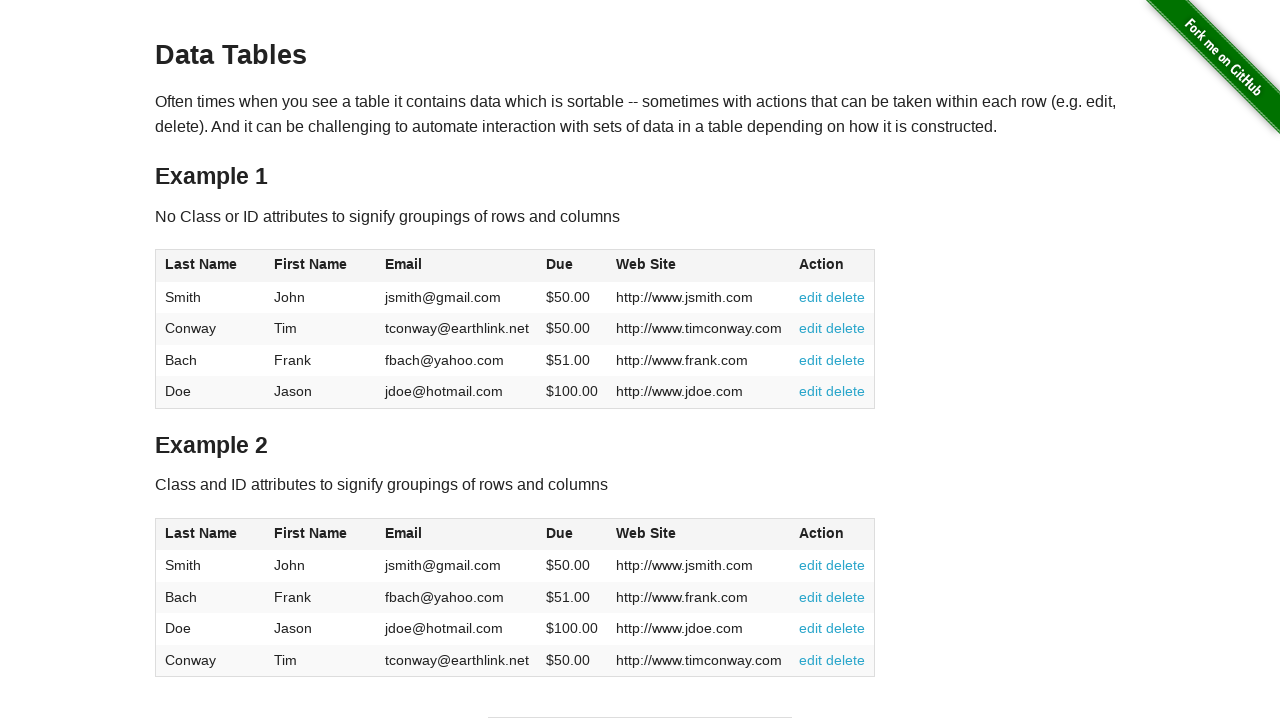